Tests a Bootstrap-style dropdown selection by clicking on a country selector and choosing "Bahamas" from the dropdown list

Starting URL: https://www.dummyticket.com/dummy-ticket-for-visa-application/

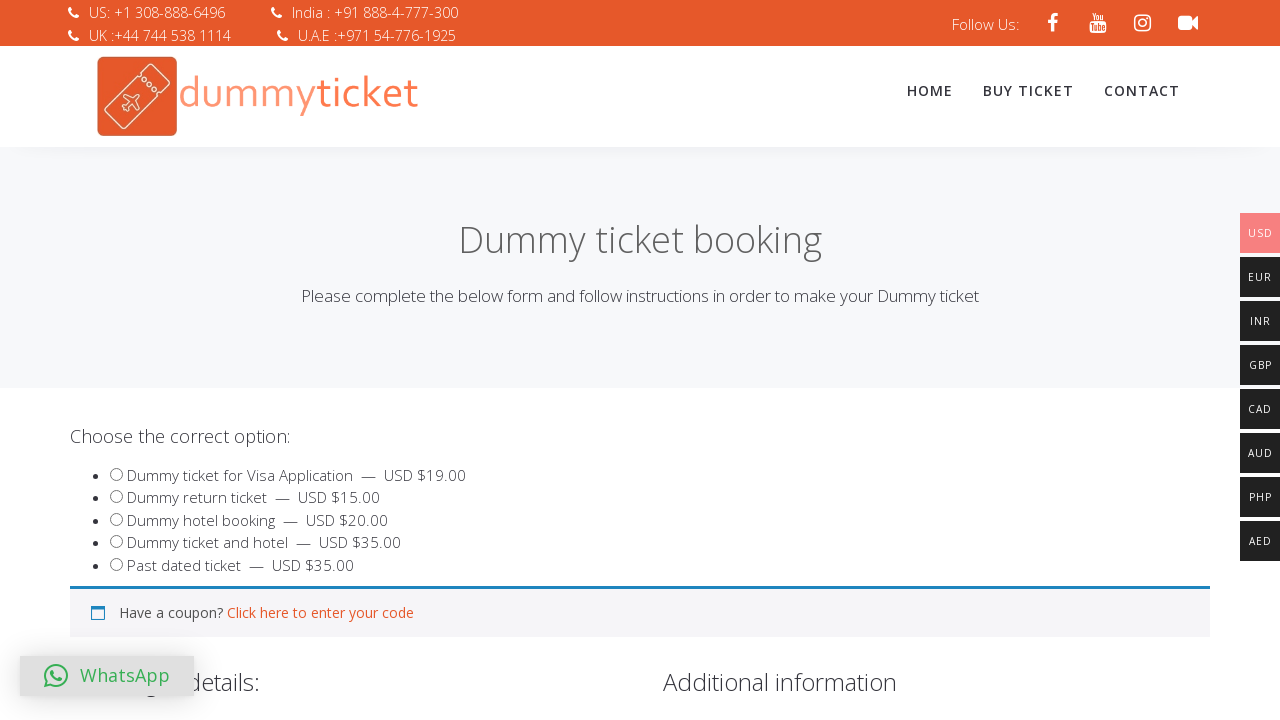

Clicked on country dropdown selector at (344, 360) on span#select2-billing_country-container
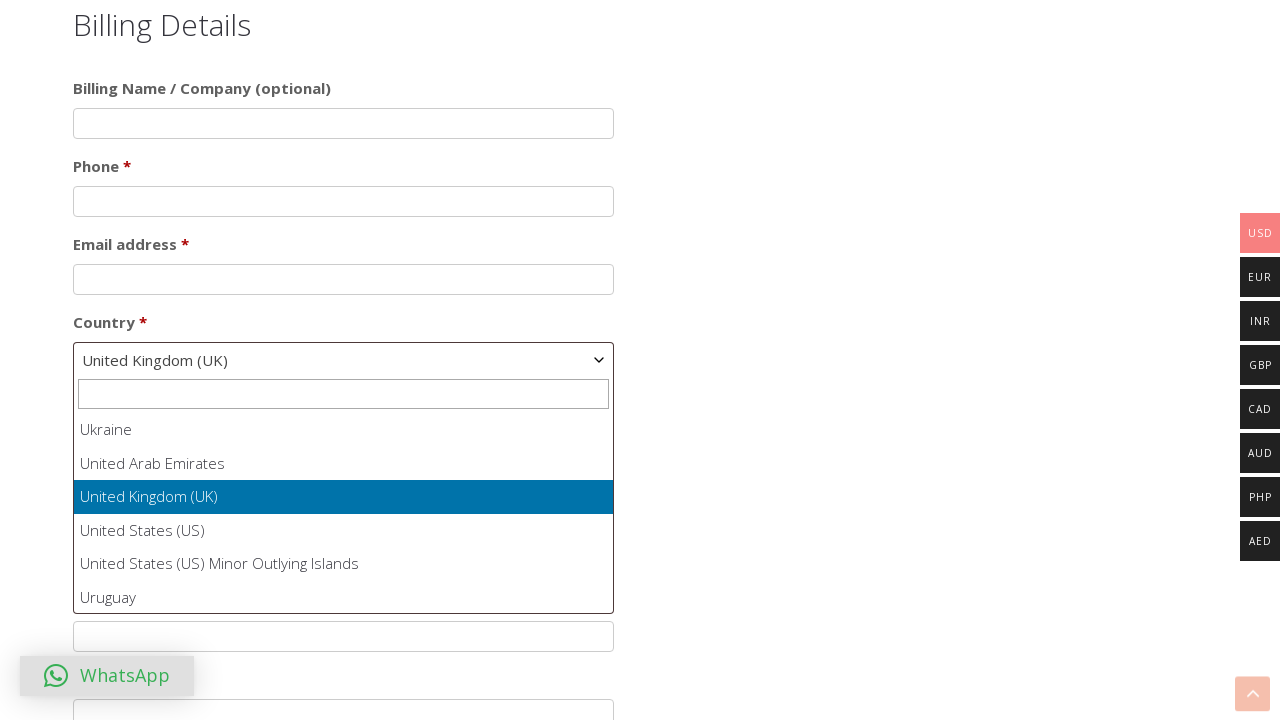

Dropdown options loaded and appeared
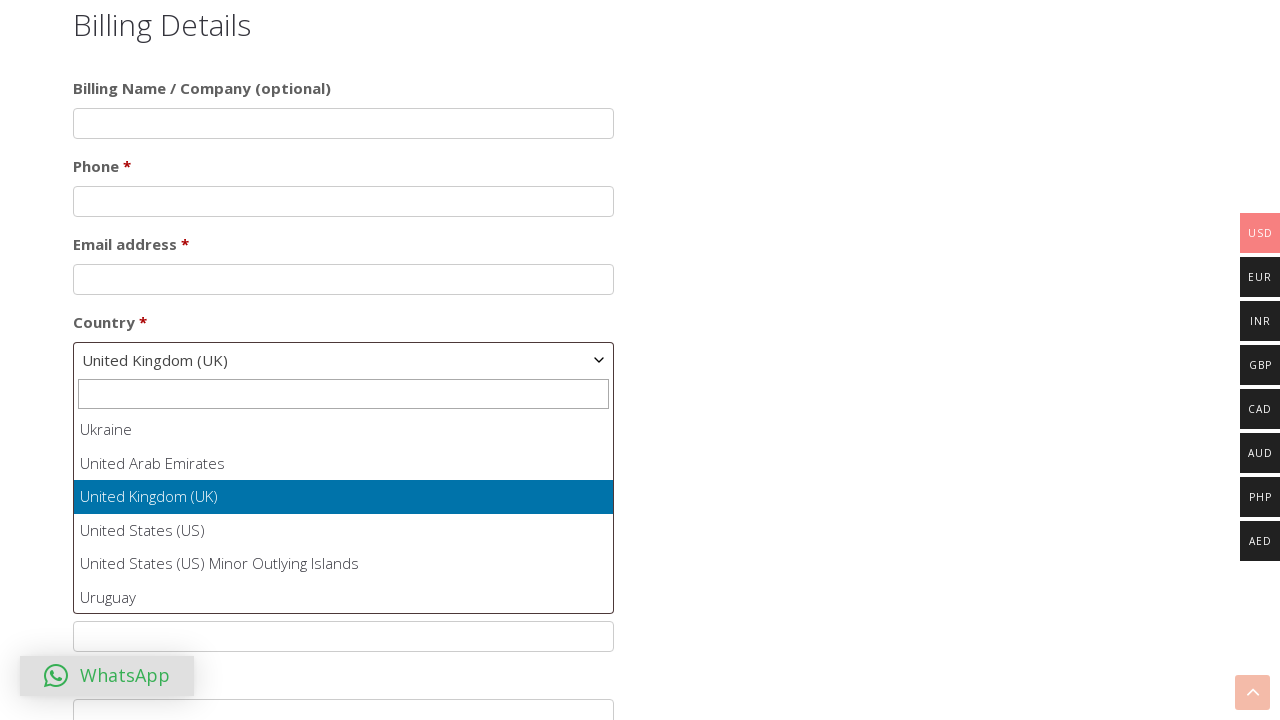

Selected 'Bahamas' from the country dropdown at (344, 513) on ul#select2-billing_country-results li:has-text('Bahamas')
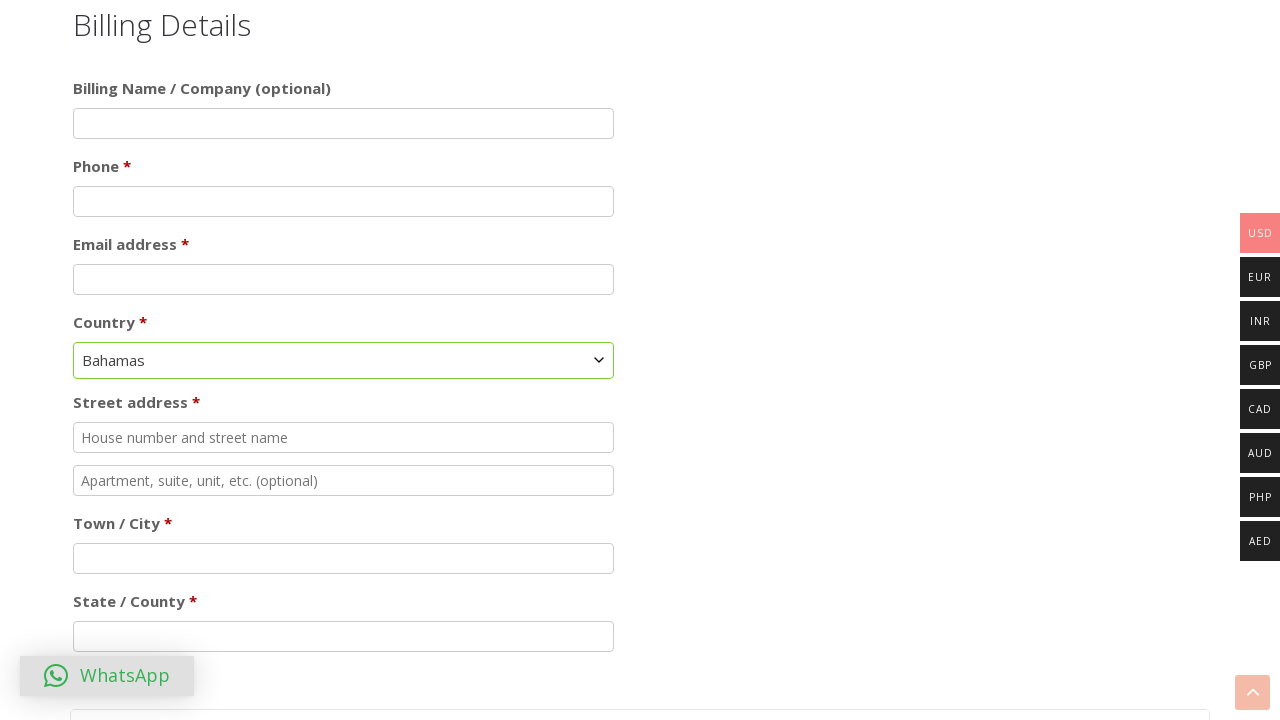

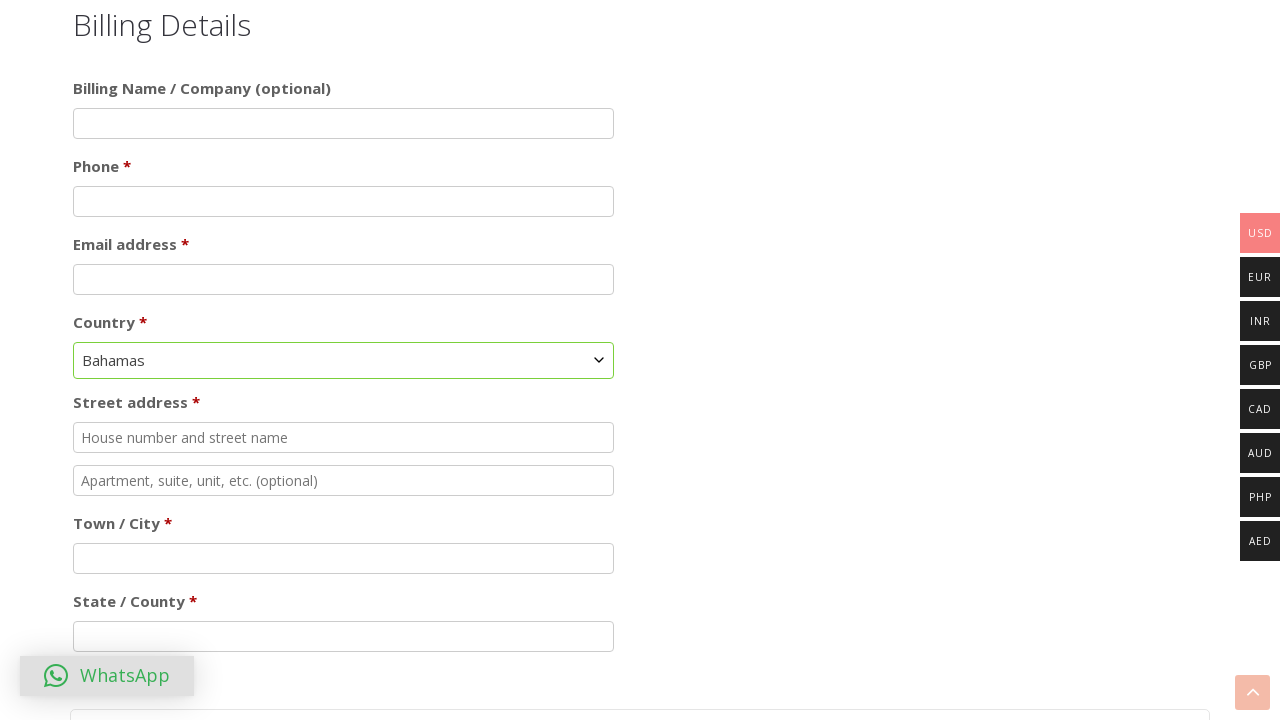